Tests the enable/disable functionality of a text input field by clicking an enable button and then filling the enabled field with text

Starting URL: https://www.letskodeit.com/practice

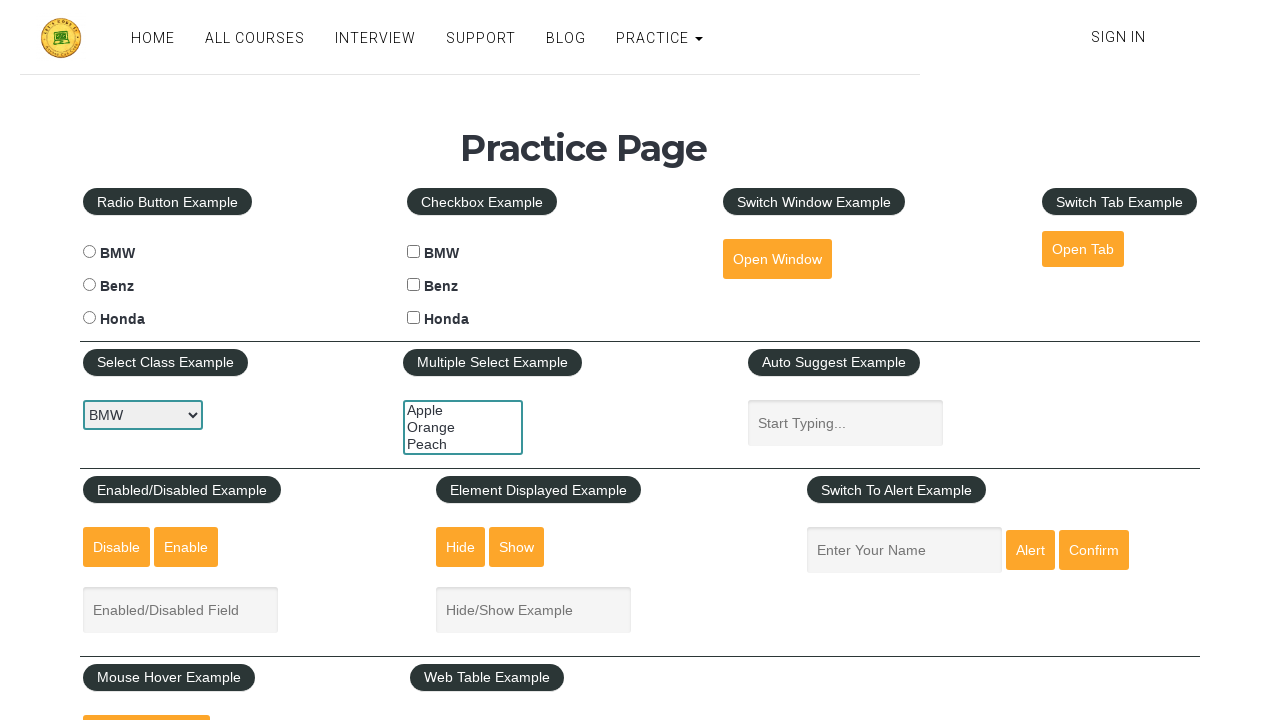

Clicked enable button to activate text input field at (186, 547) on #enabled-button
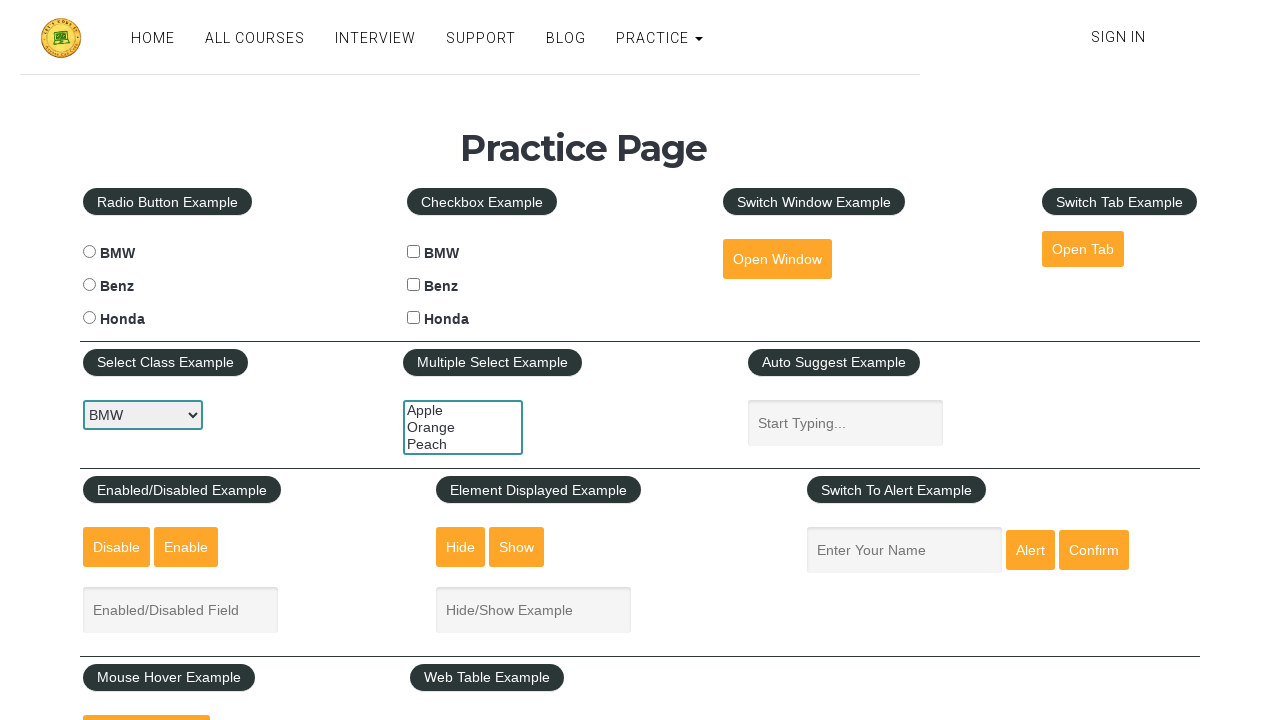

Filled enabled text input field with 'Java automation testing course' on #enabled-example-input
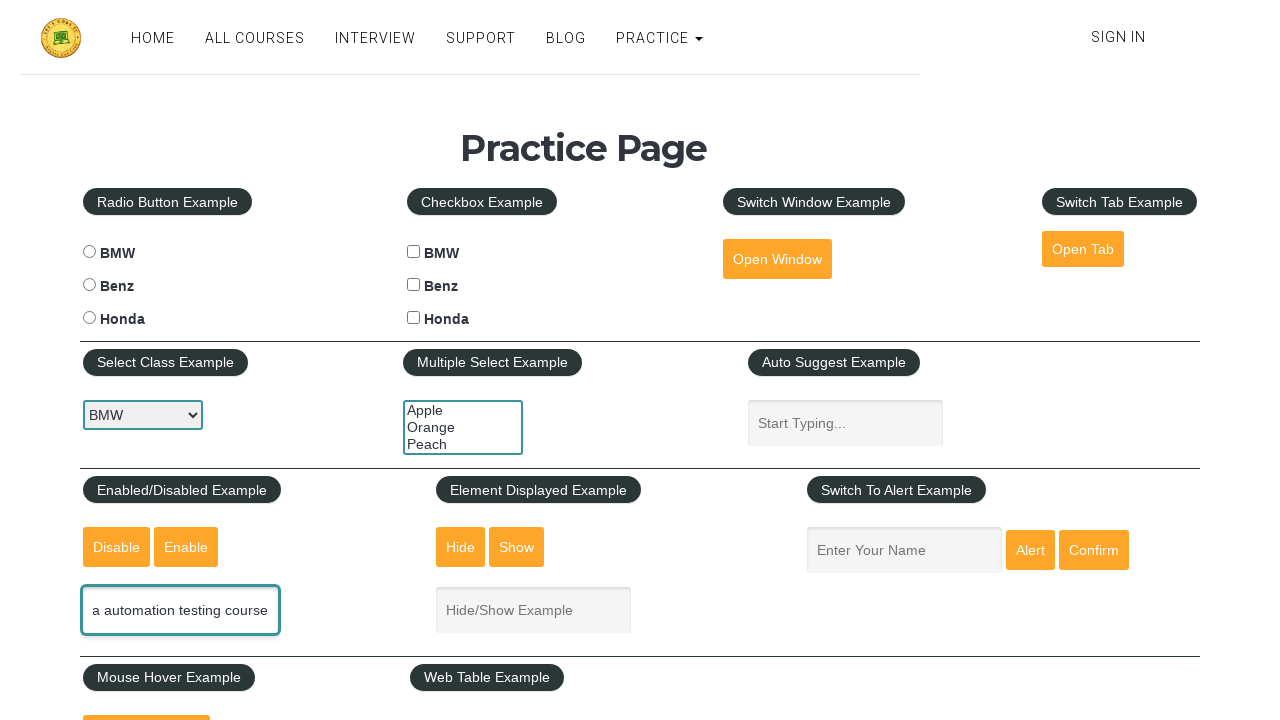

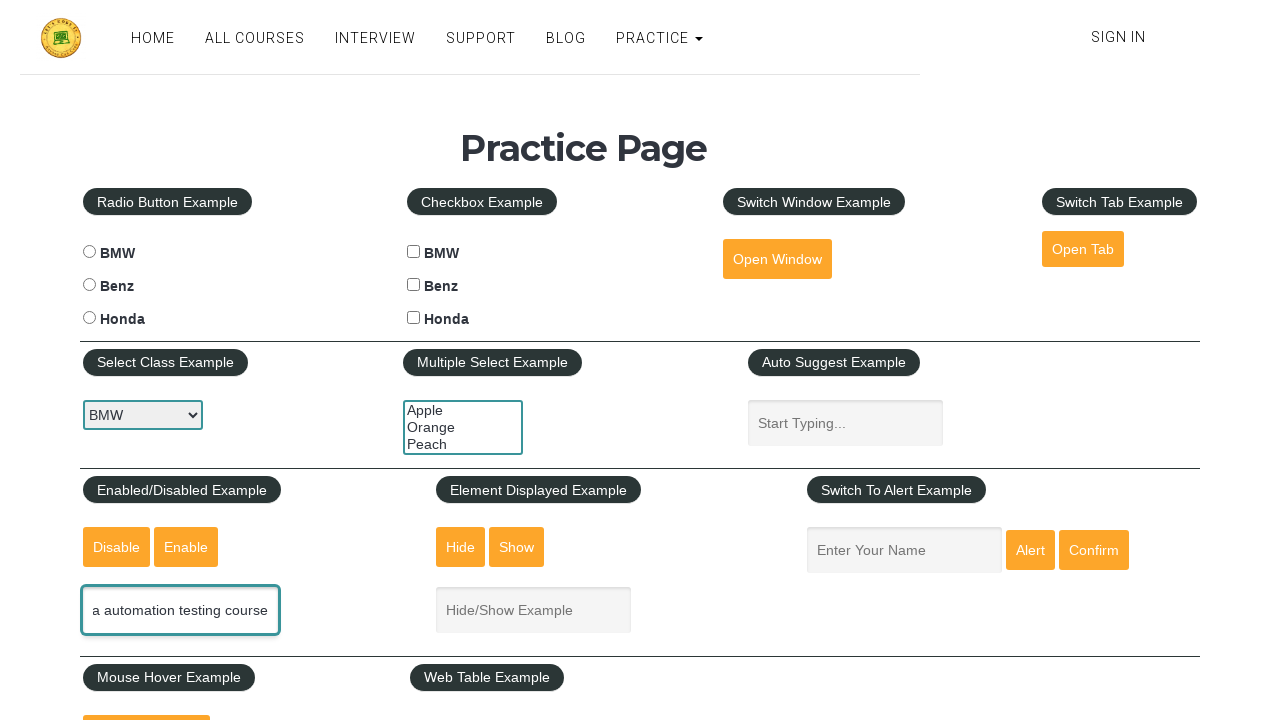